Tests user registration form by filling in user details, accepting terms, and submitting the form

Starting URL: https://naveenautomationlabs.com/opencart/index.php?route=account/register

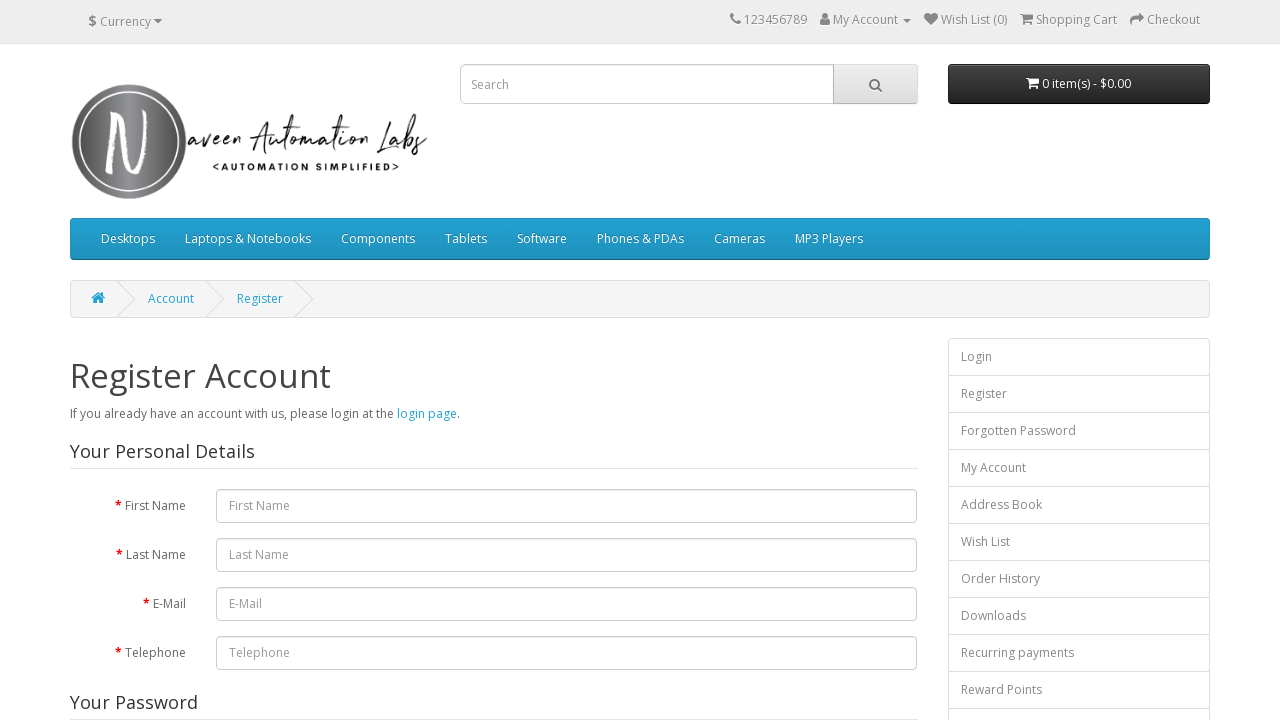

Filled first name field with 'John' on input[name='firstname']
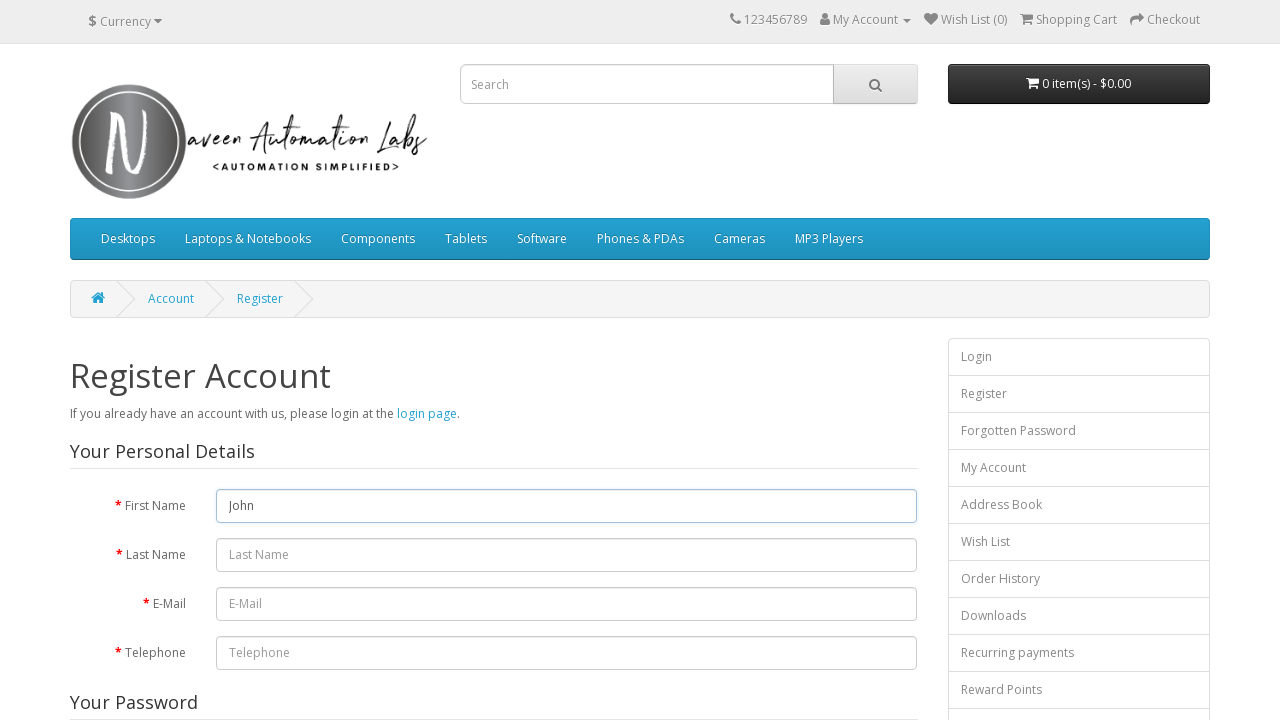

Filled last name field with 'Doe' on input[name='lastname']
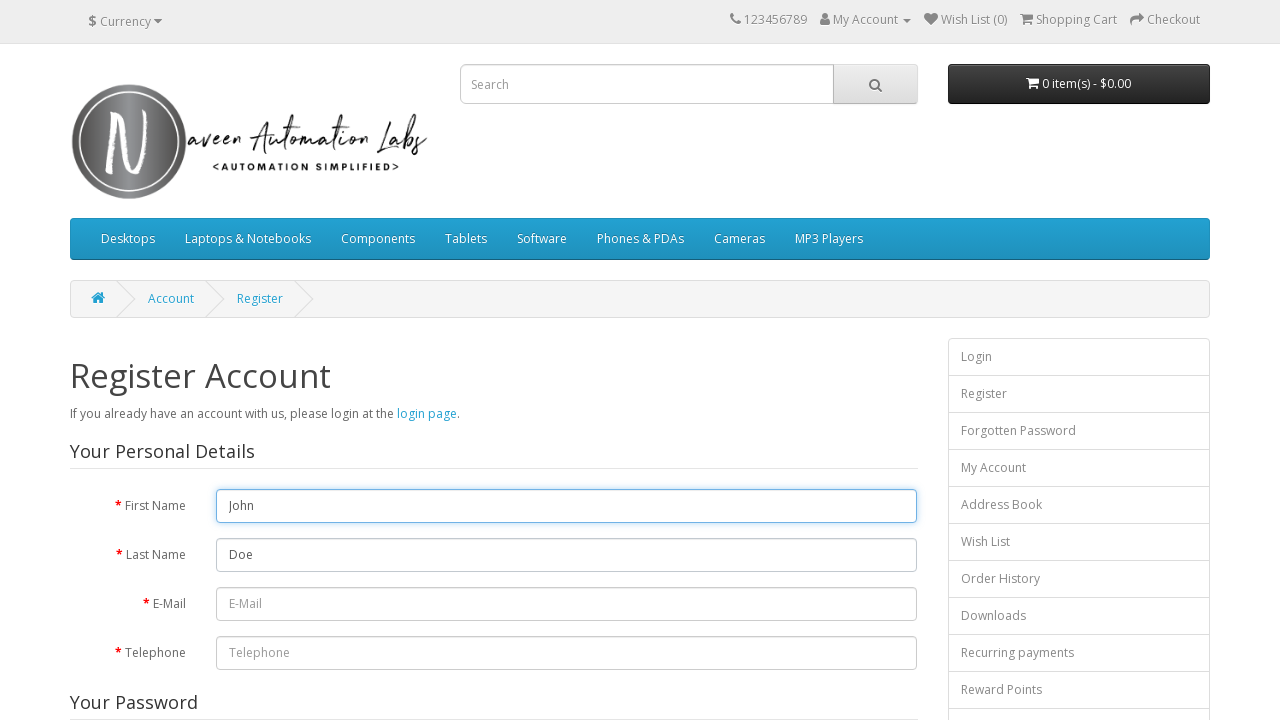

Filled email field with 'testuser234@example.com' on input[name='email']
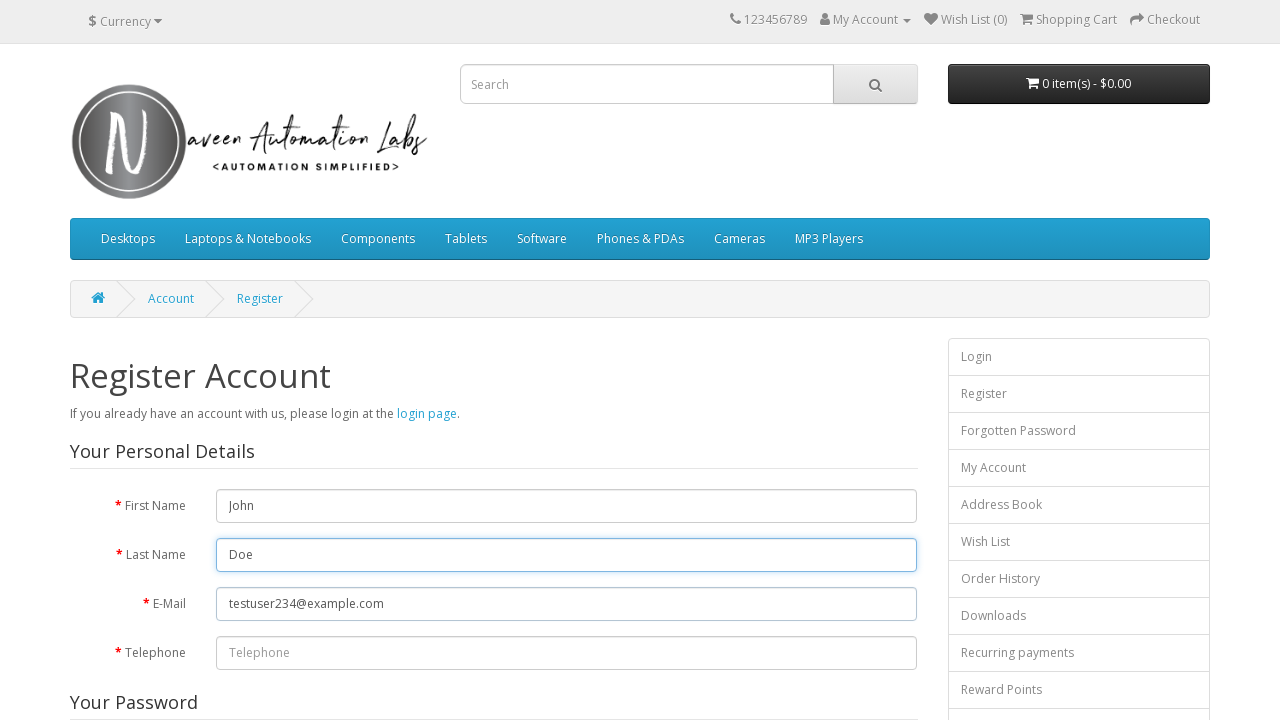

Filled telephone field with '1234567890' on input[name='telephone']
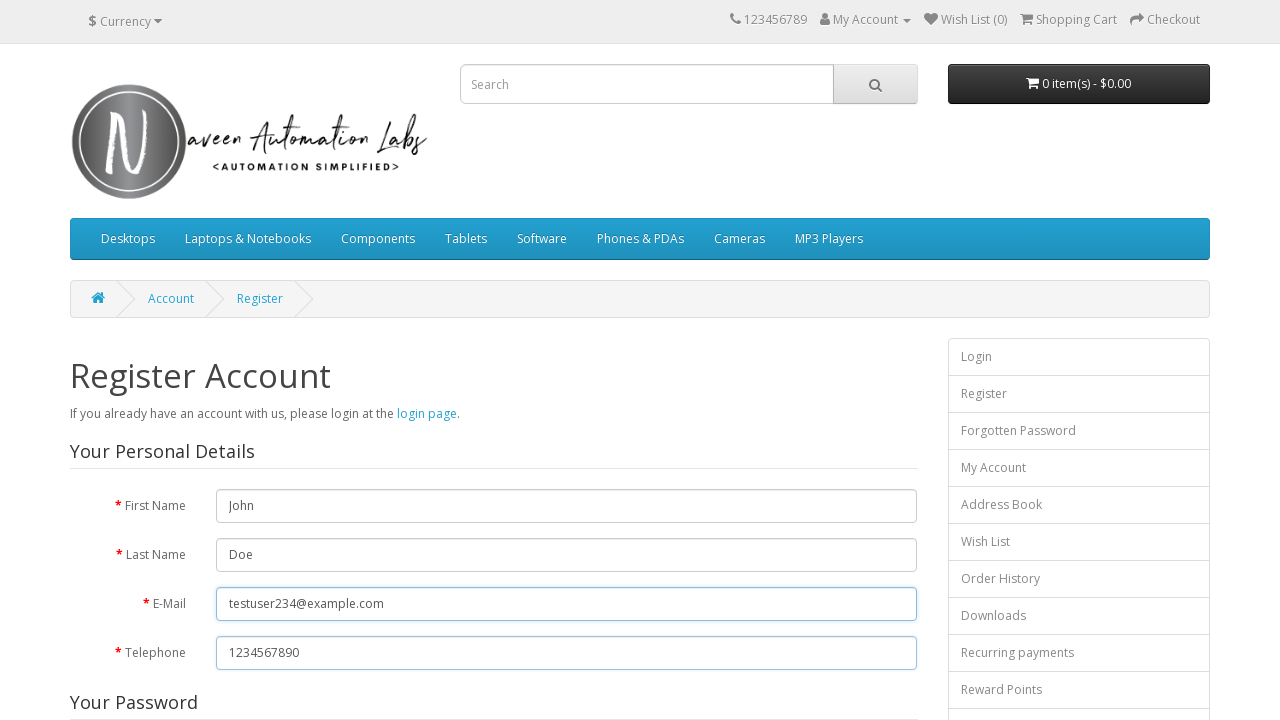

Filled password field with 'TestPassword123' on input[name='password']
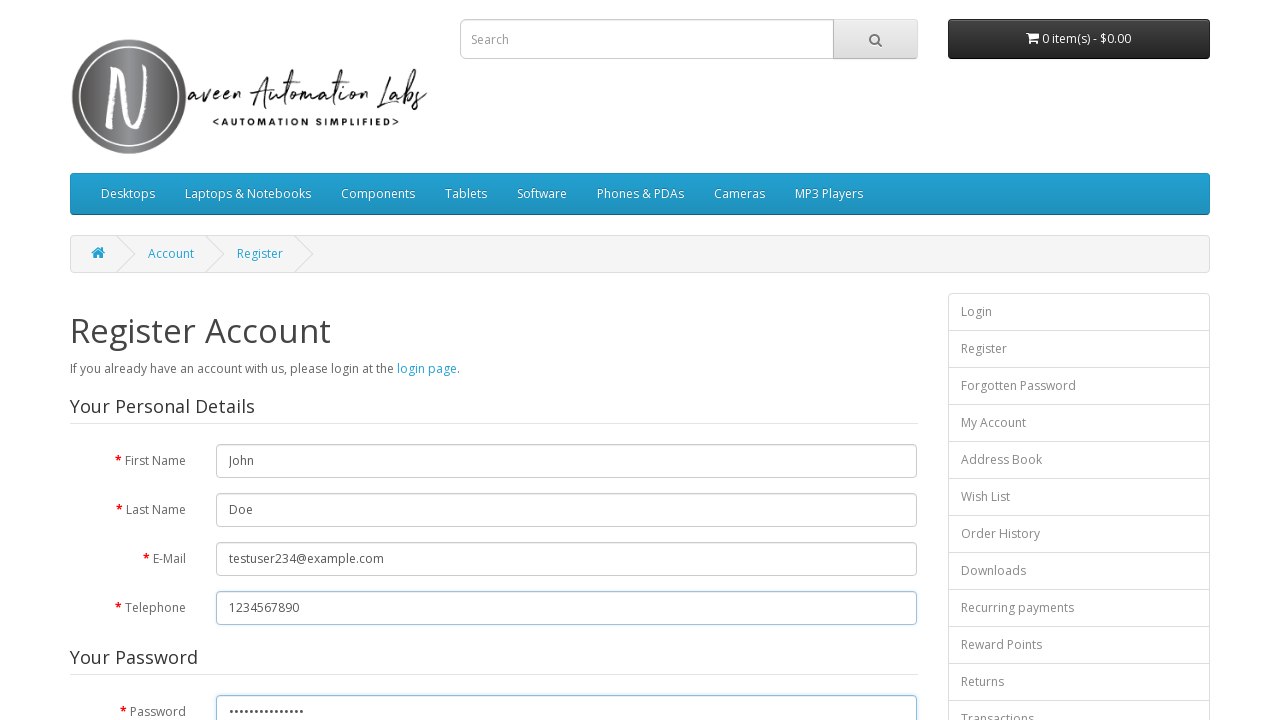

Filled password confirmation field with 'TestPassword123' on input[name='confirm']
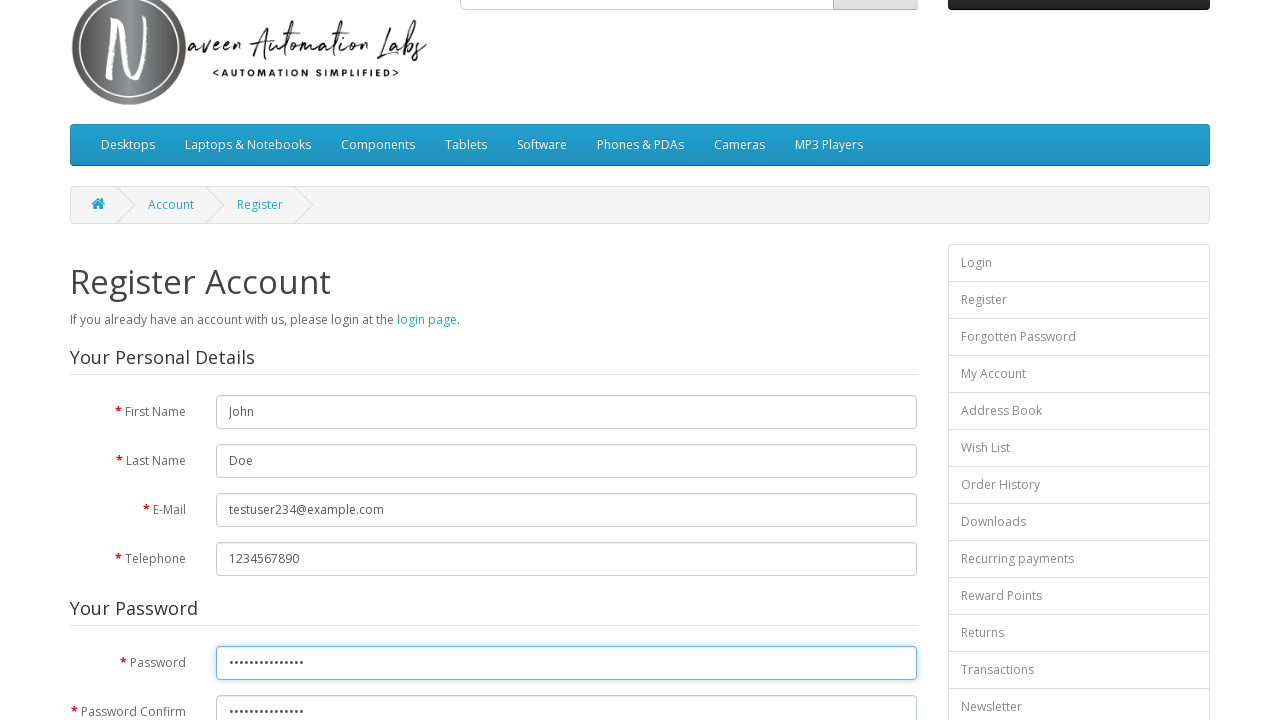

Checked terms and conditions checkbox at (825, 424) on input[name='agree']
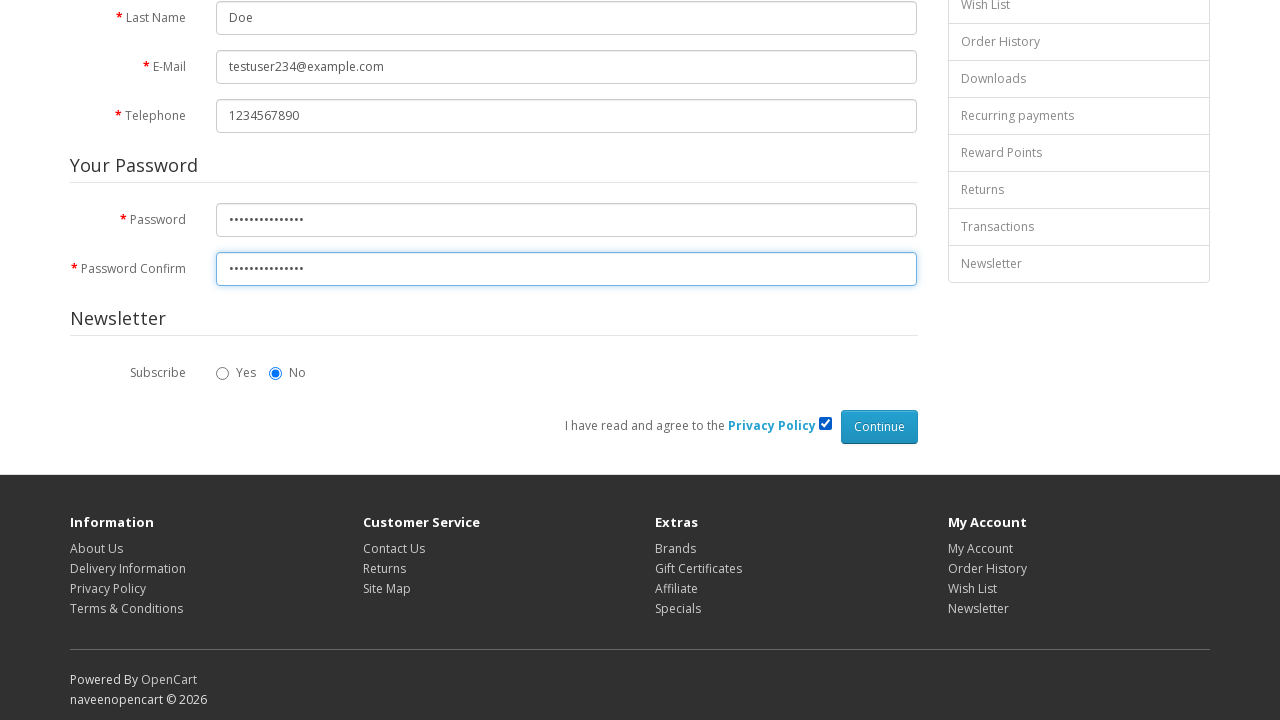

Clicked Continue button to submit registration form at (879, 427) on input[value='Continue']
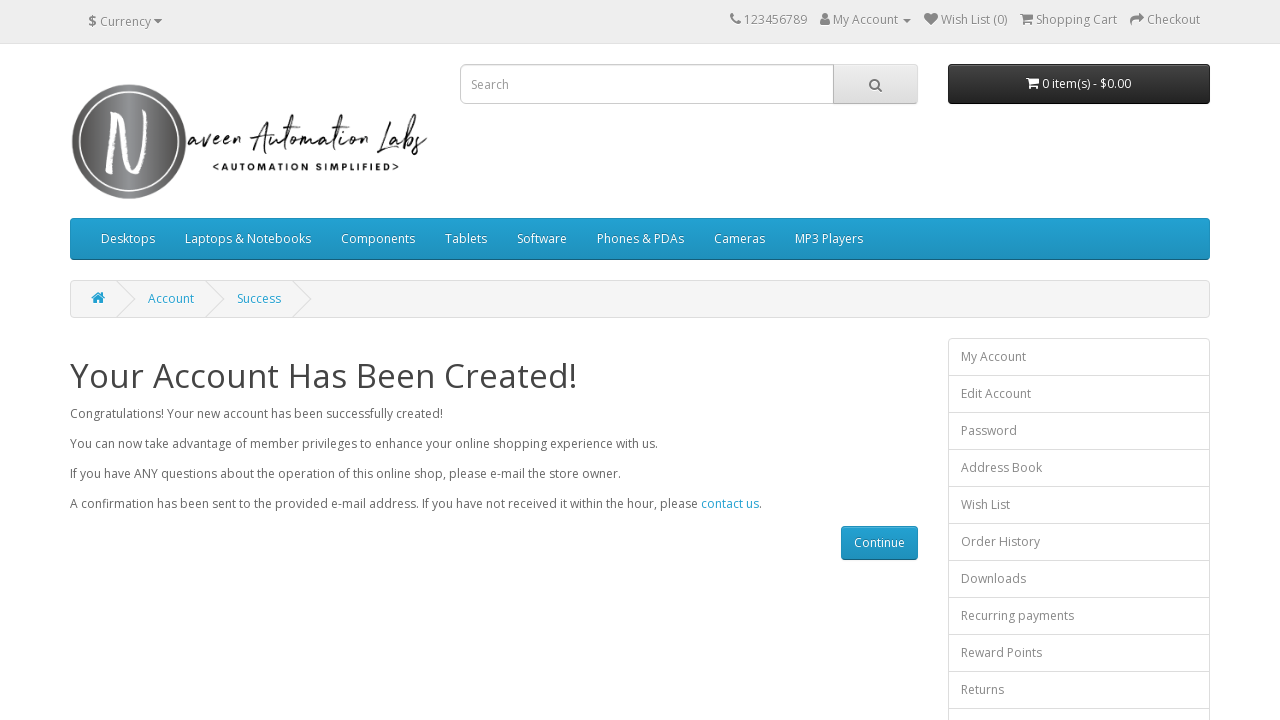

Account creation confirmation message appeared
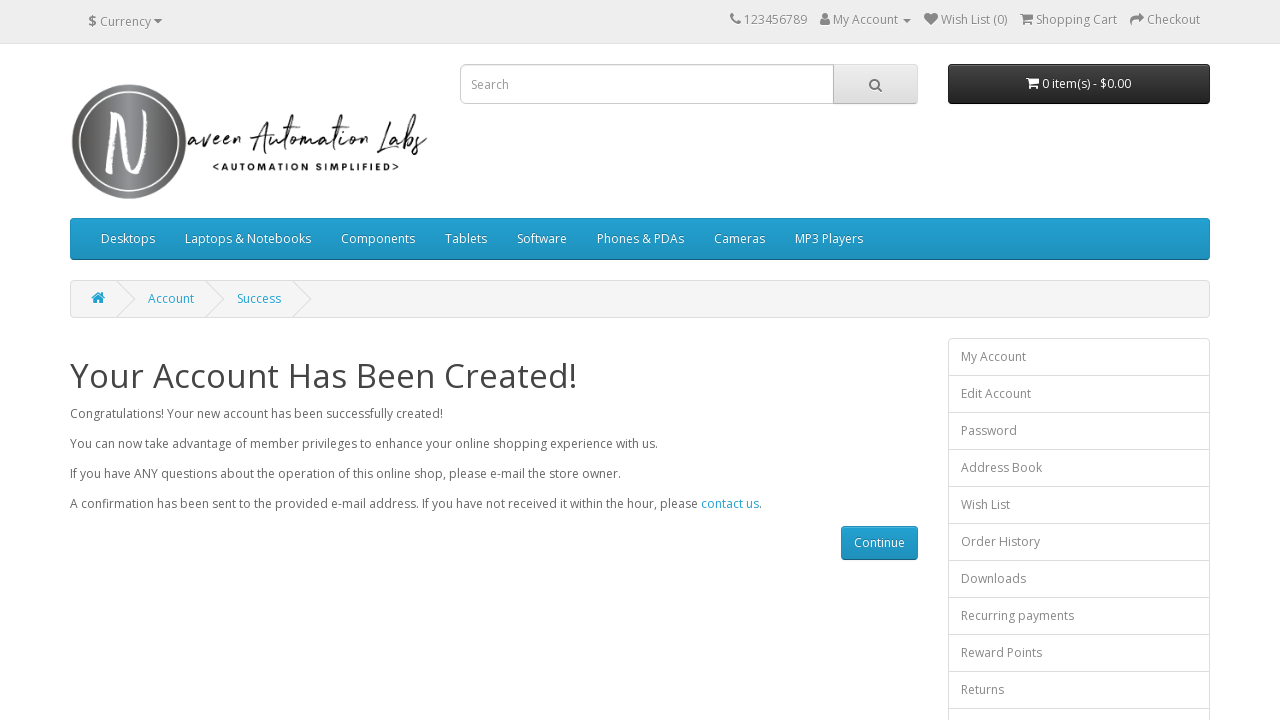

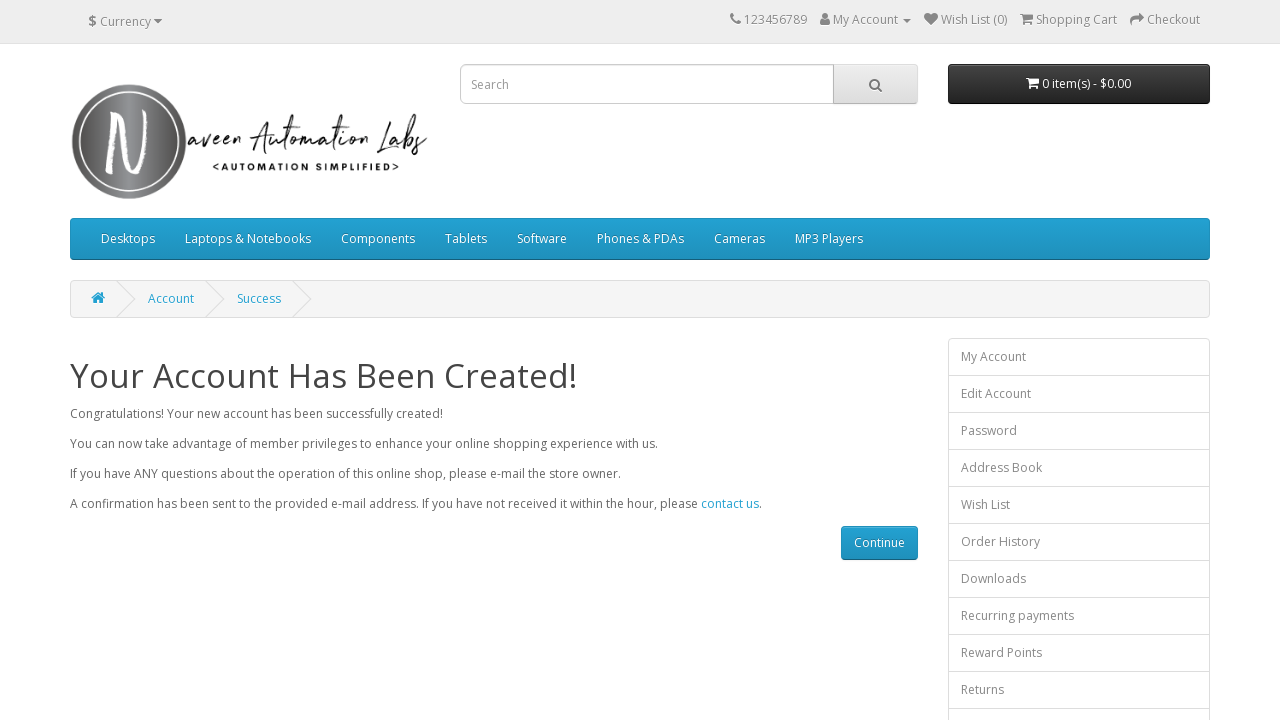